Navigates to OrangeHRM demo login page and clicks on the OrangeHRM link (likely the branding/logo link that opens the OrangeHRM website)

Starting URL: https://opensource-demo.orangehrmlive.com/web/index.php/auth/login

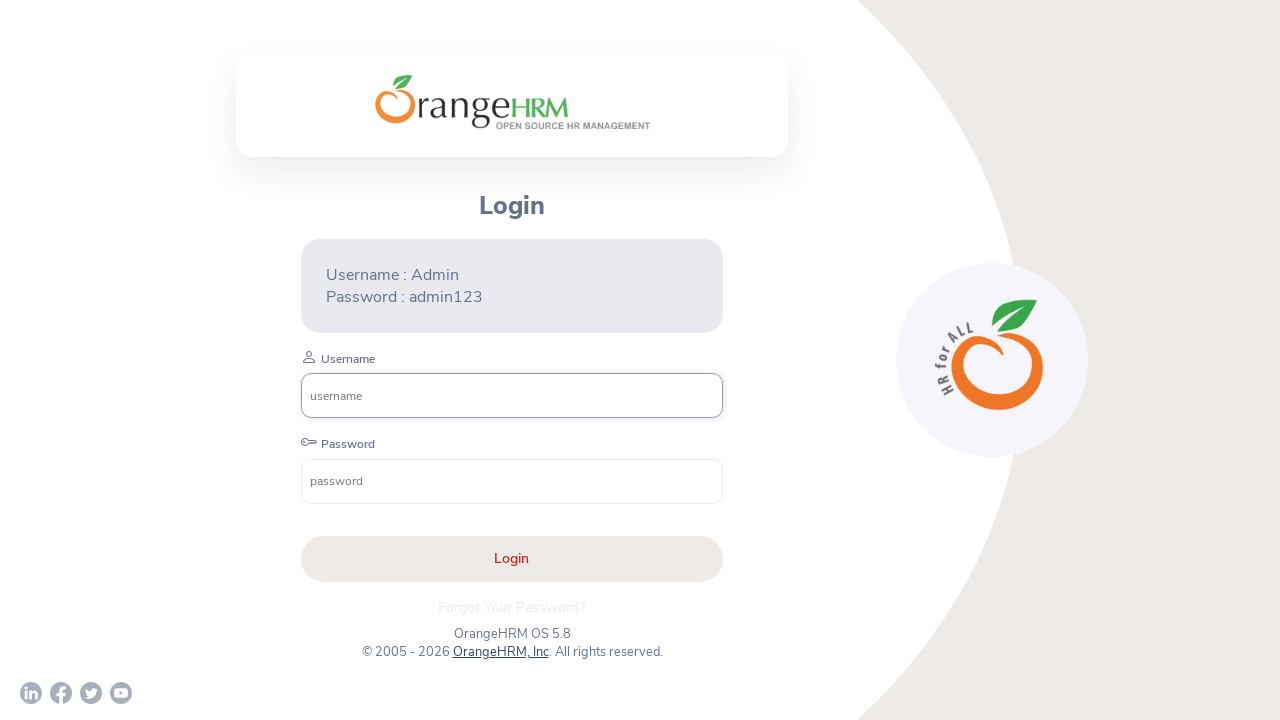

Waited for page to reach networkidle state
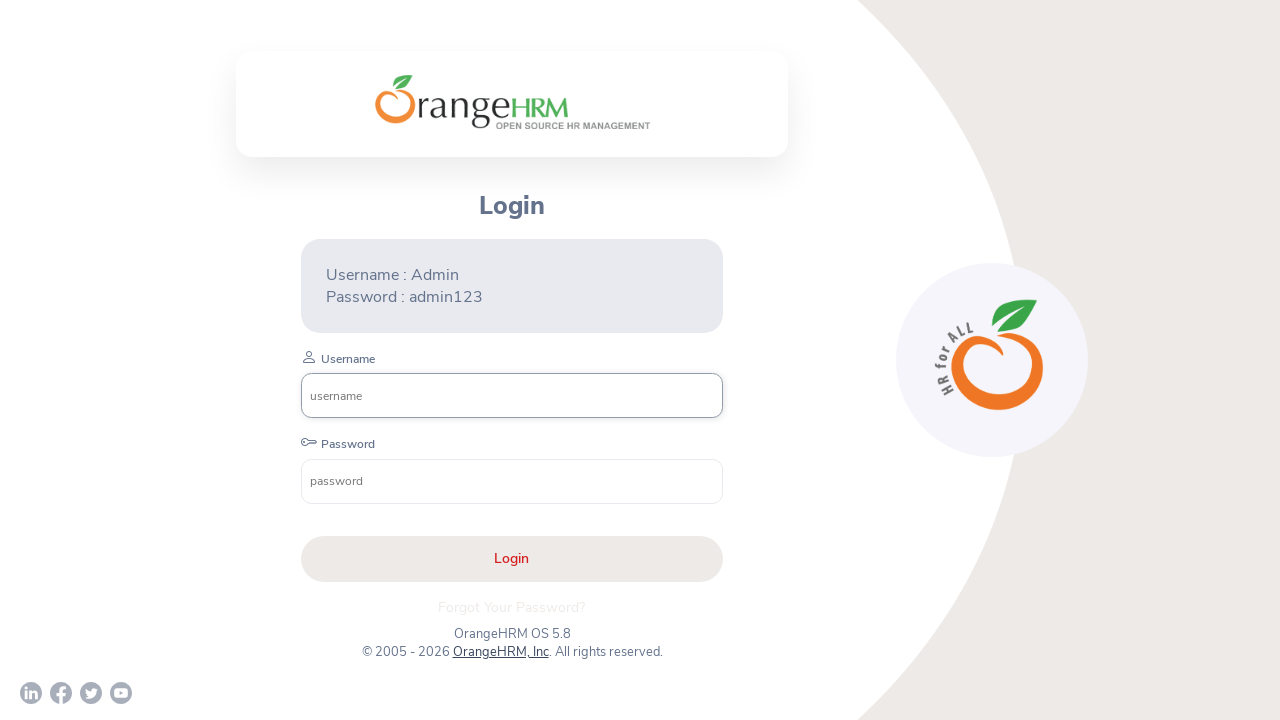

Clicked on OrangeHRM branding/logo link at (500, 652) on a:has-text('OrangeHRM')
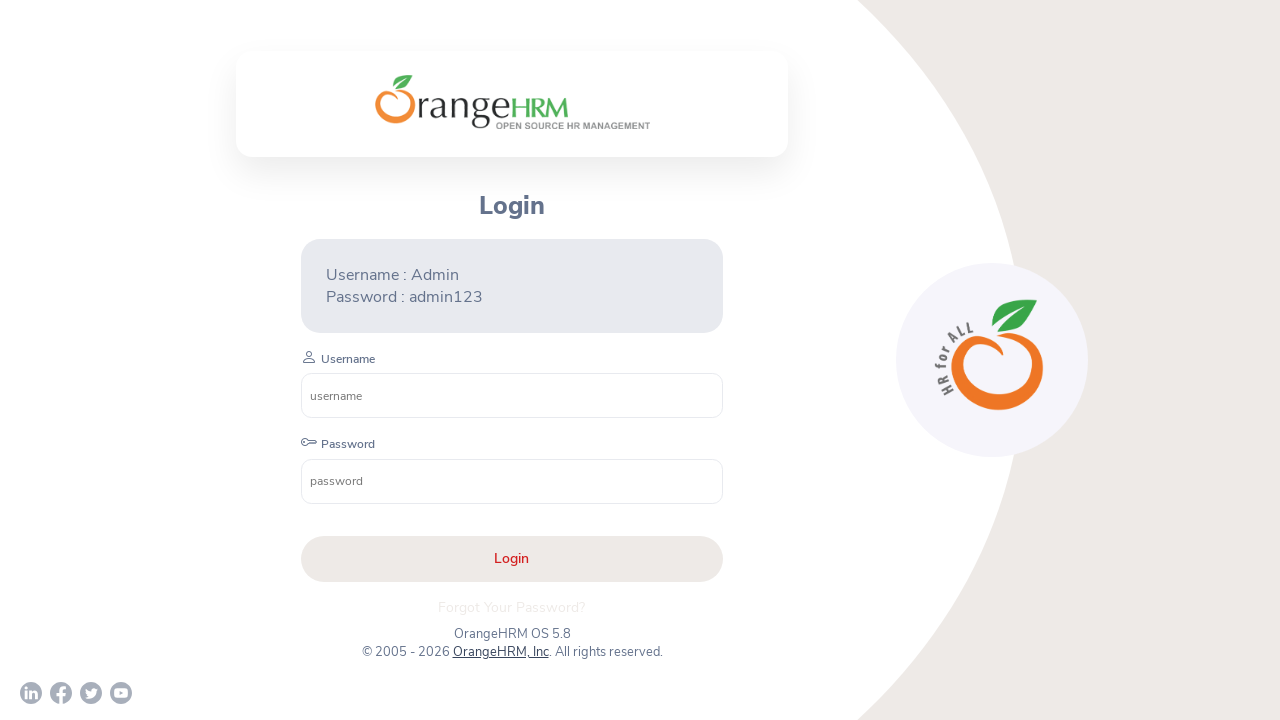

Waited 2000ms for navigation or new tab to open
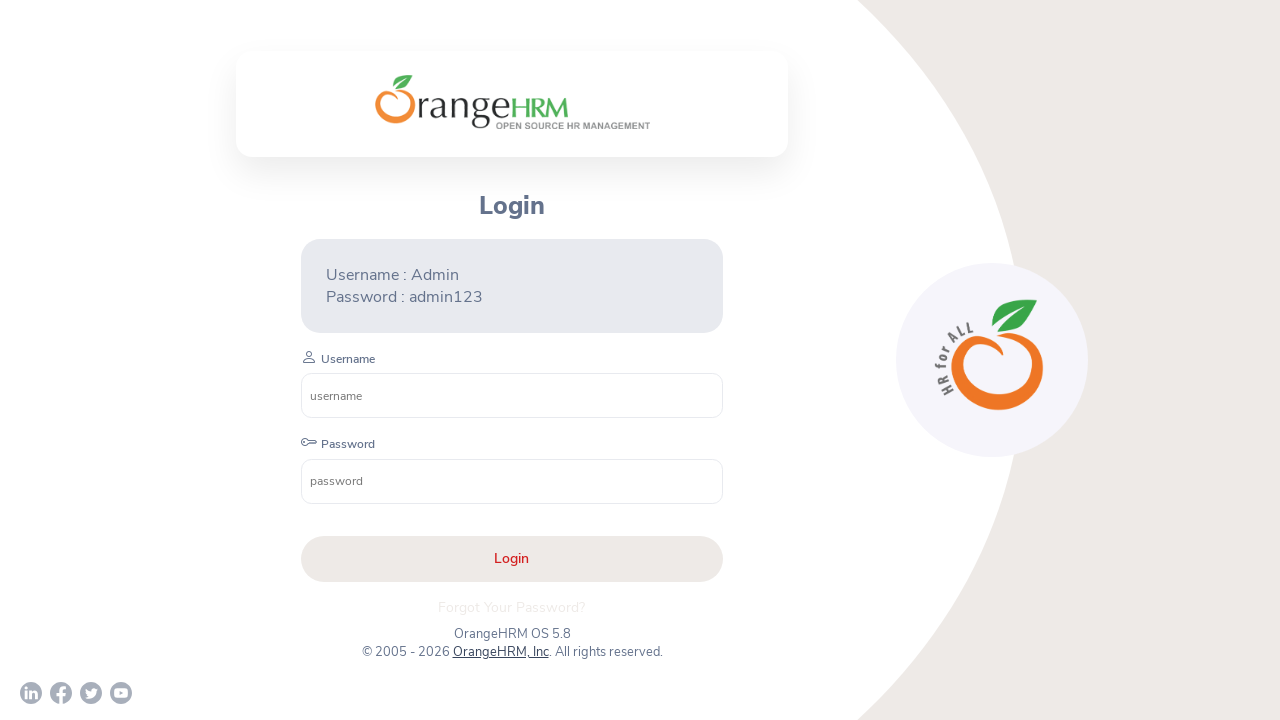

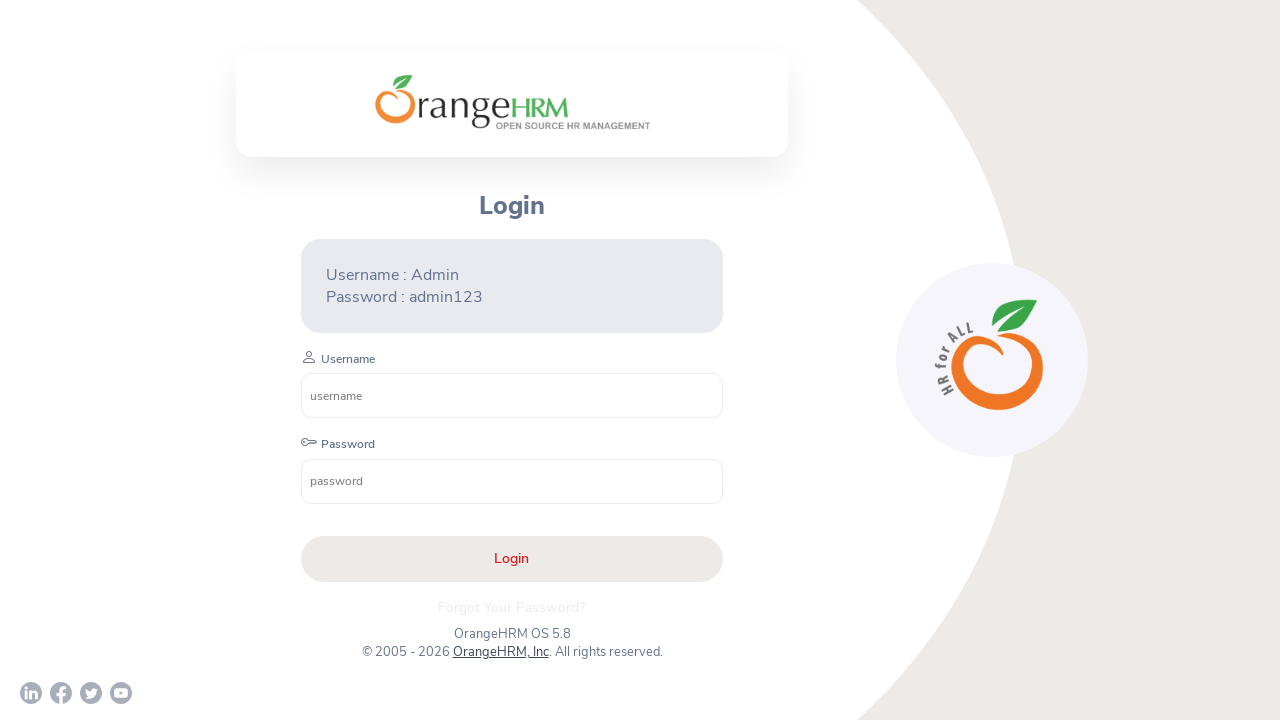